Tests invoice generation by filling out invoice details and downloading a PDF invoice

Starting URL: https://invoiceto.me/

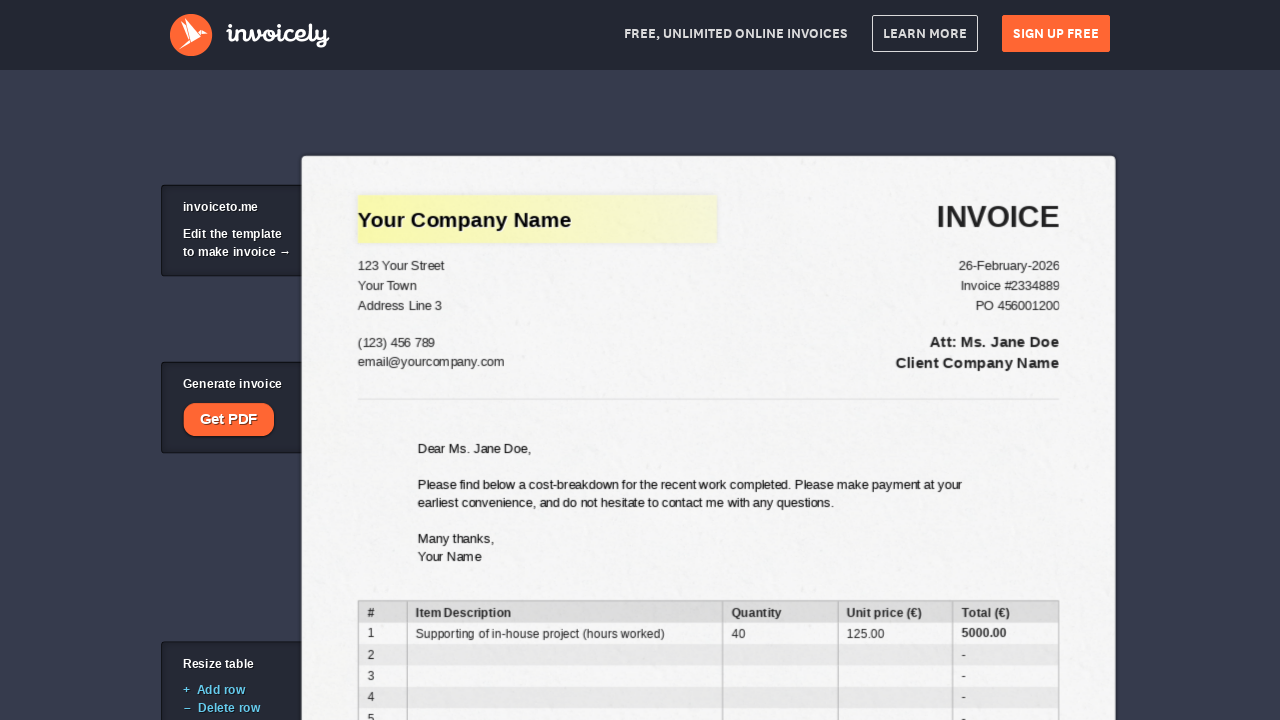

Cleared the invoice title field on xpath=//input[@id='title']
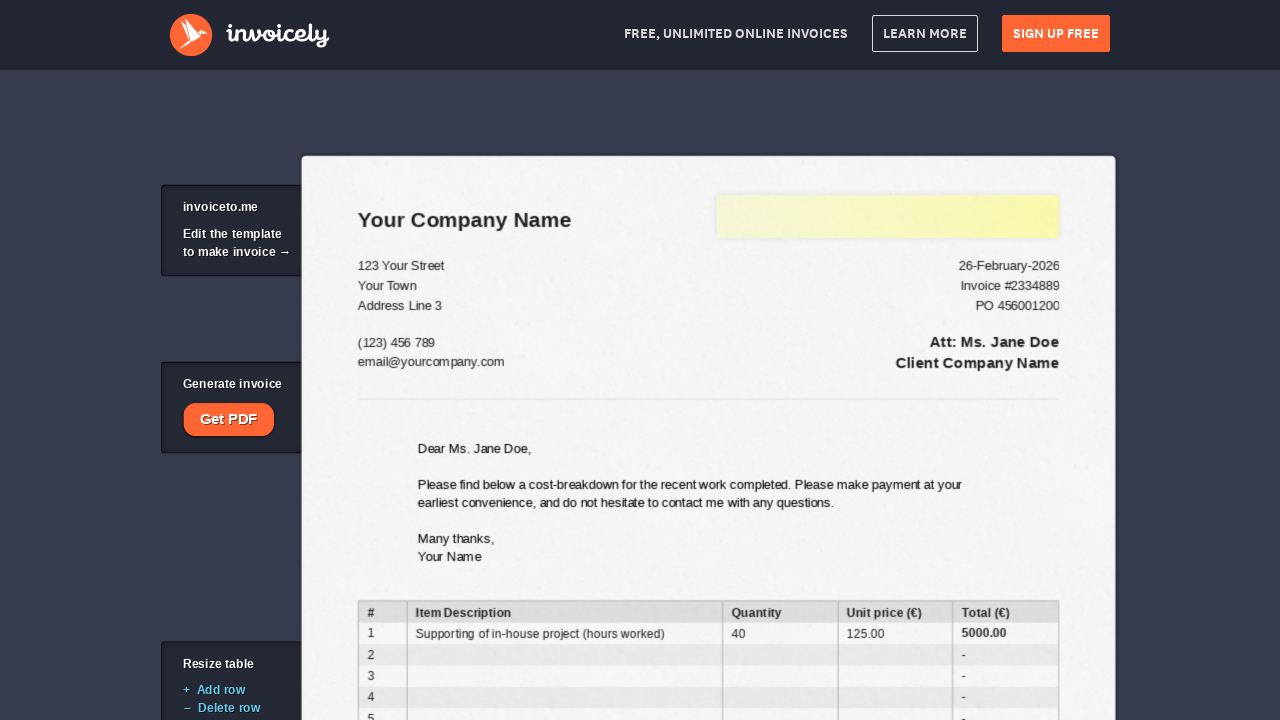

Cleared the company name field on xpath=//input[@id='company']
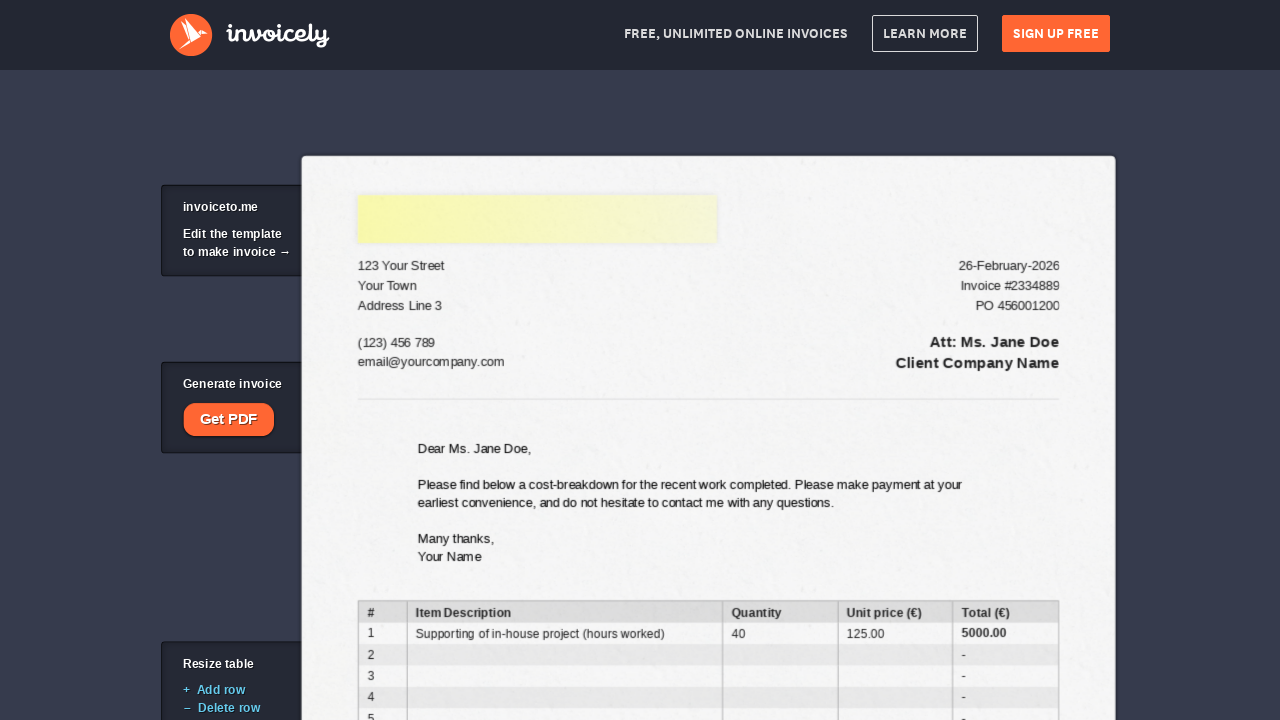

Filled invoice title field with 'Testing PDF' on //input[@id='title']
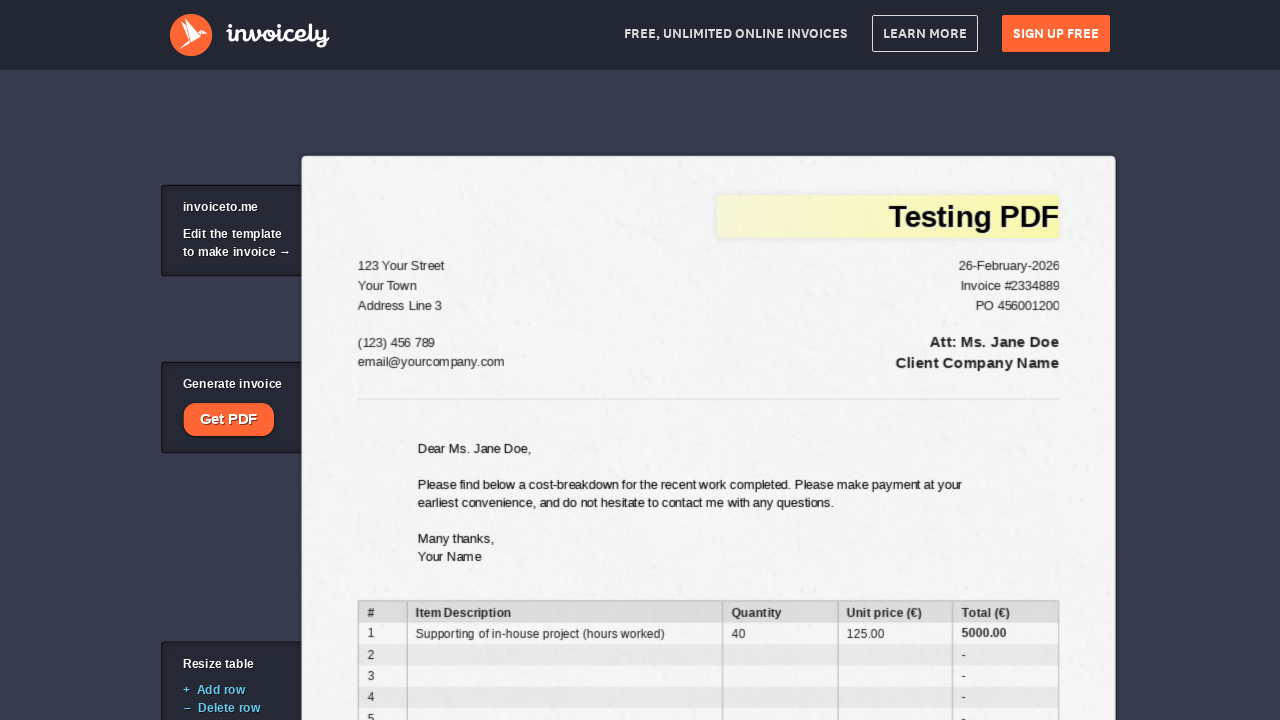

Filled company name field with 'Test Company' on //input[@id='company']
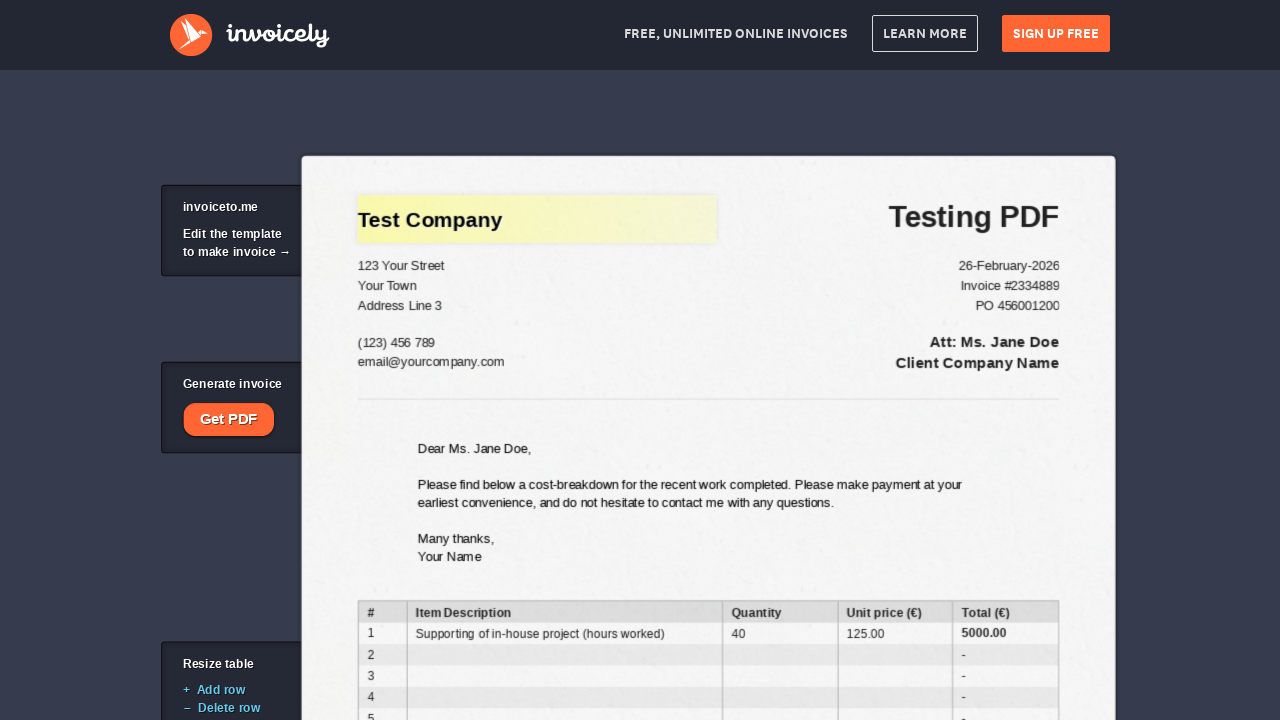

Clicked to open additional options at (228, 420) on xpath=//*[@id='open_pp']
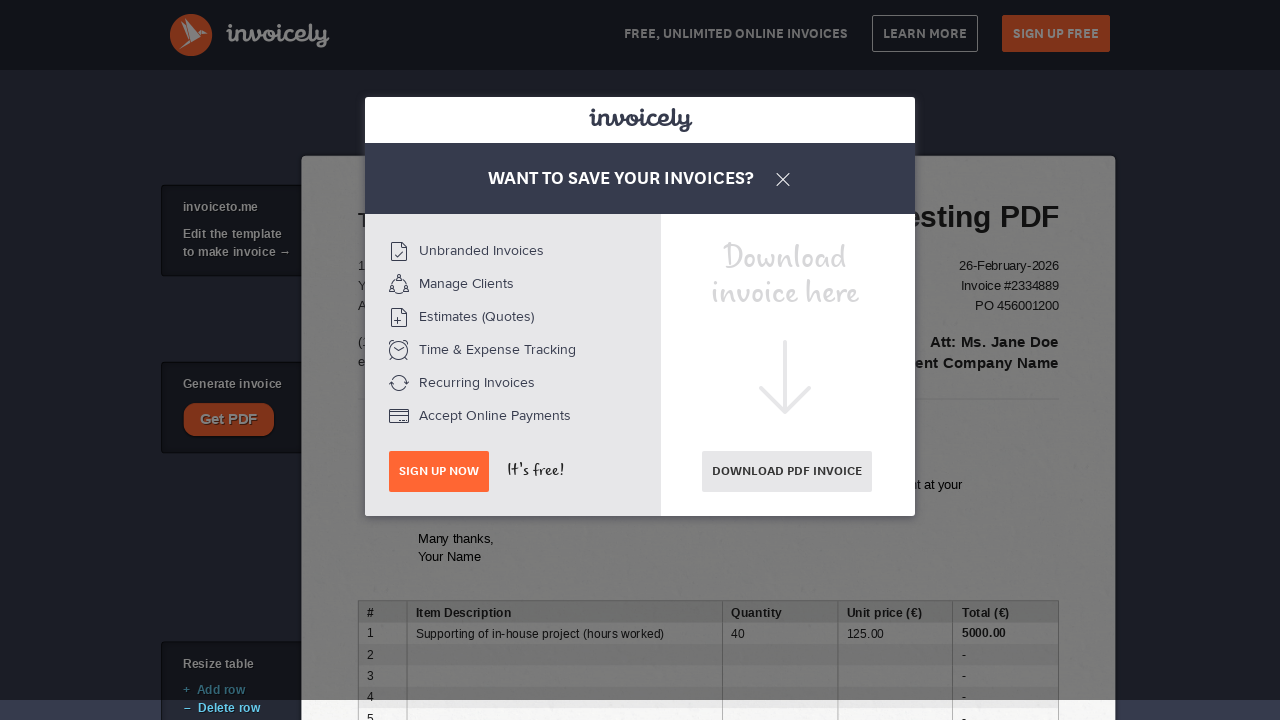

Clicked the generate PDF button at (787, 472) on xpath=//a[contains(@class,'cta generate_pdf')]
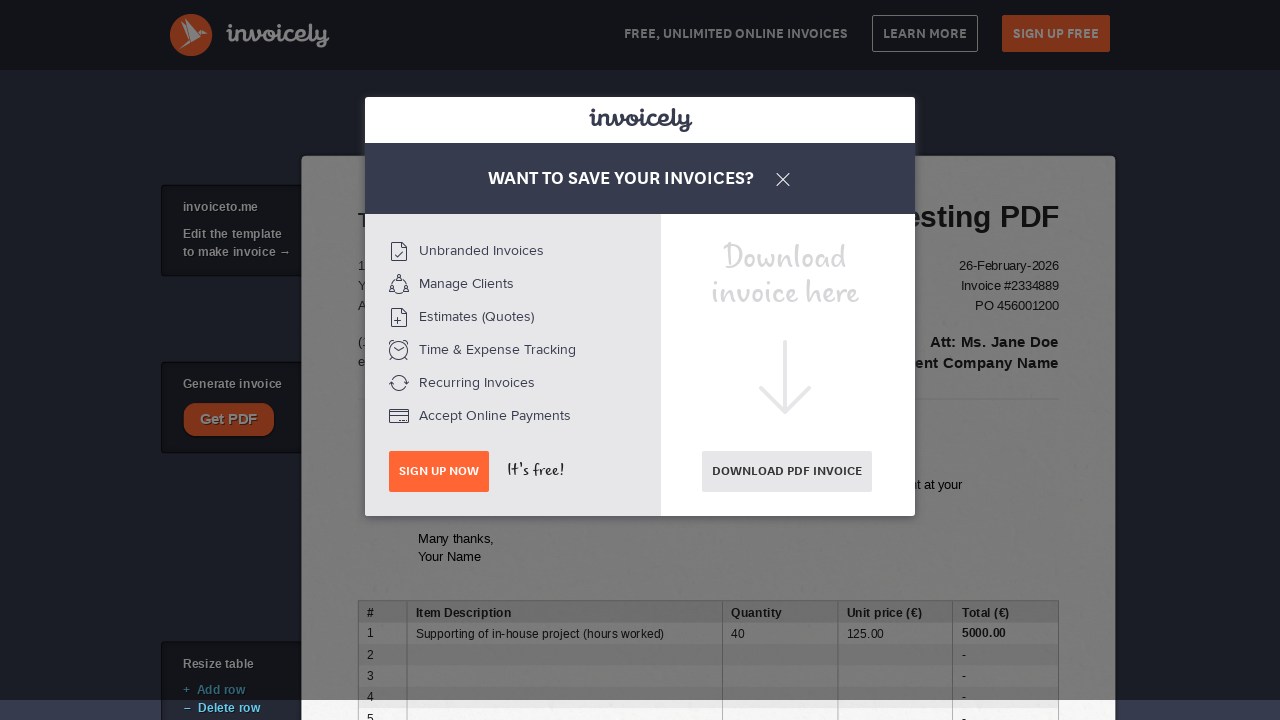

Waited 2 seconds for PDF generation to complete
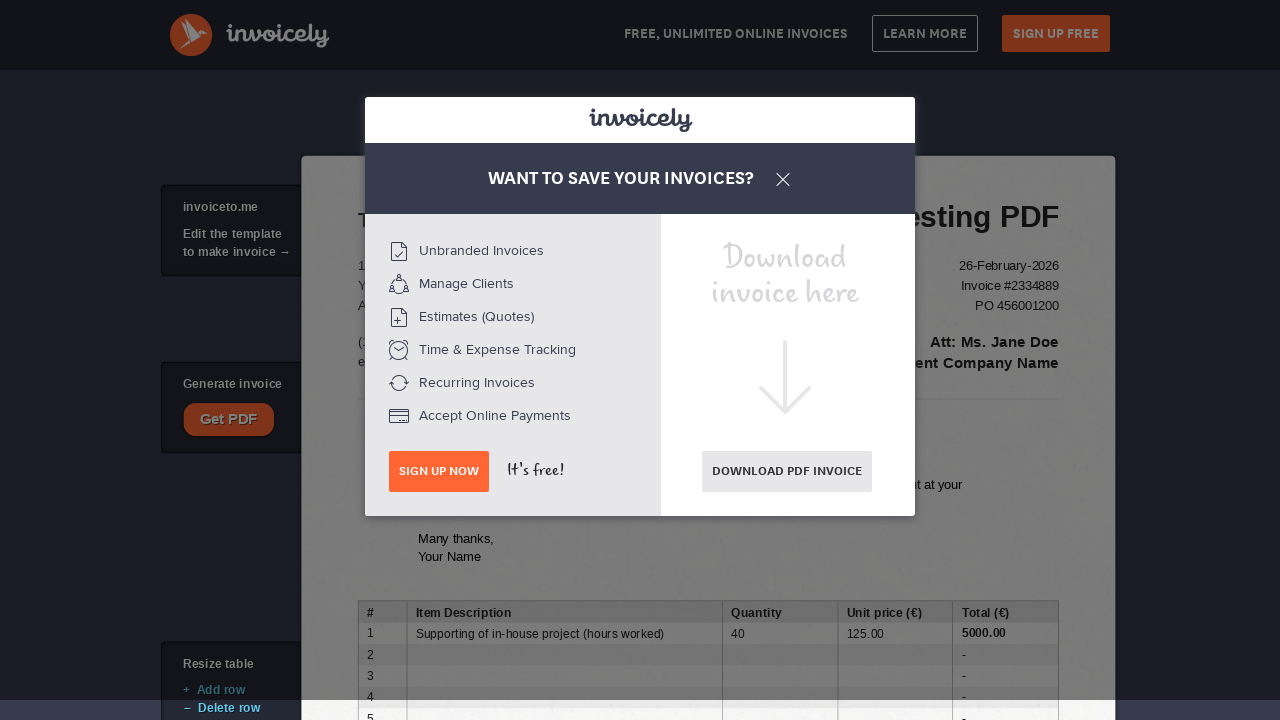

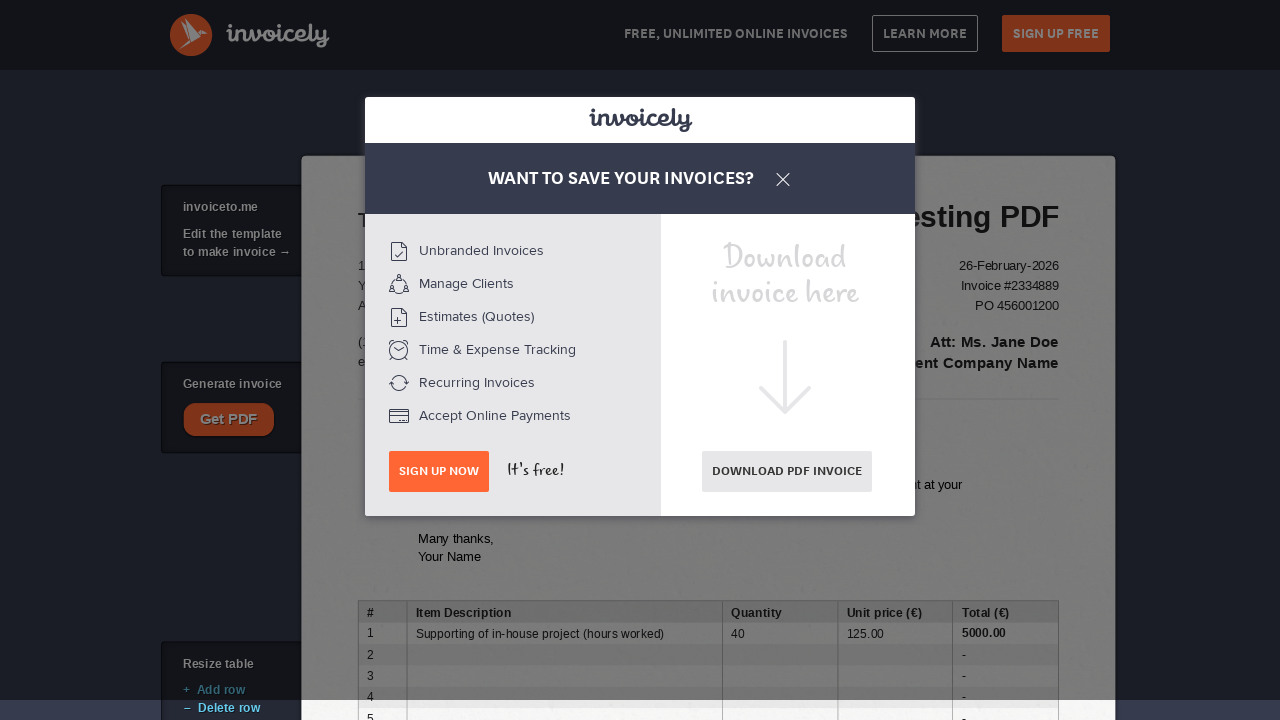